Tests filtering to display only completed todo items

Starting URL: https://demo.playwright.dev/todomvc

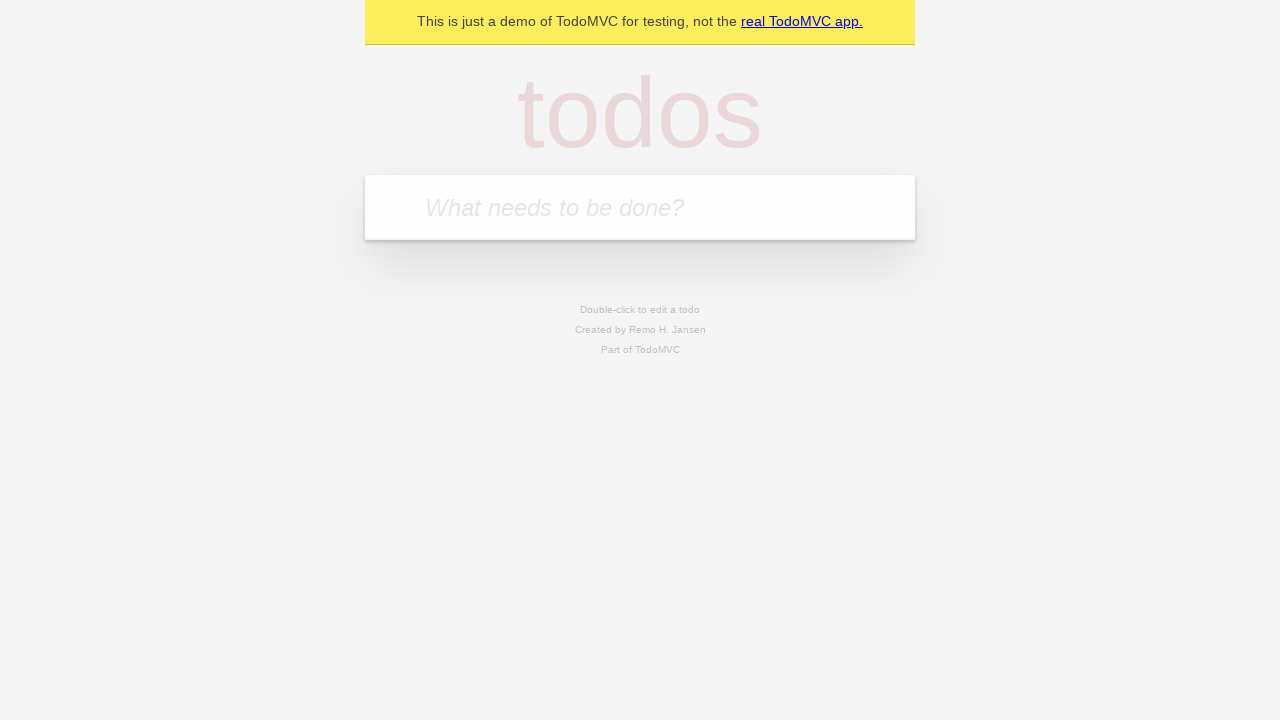

Filled todo input with 'buy some cheese' on internal:attr=[placeholder="What needs to be done?"i]
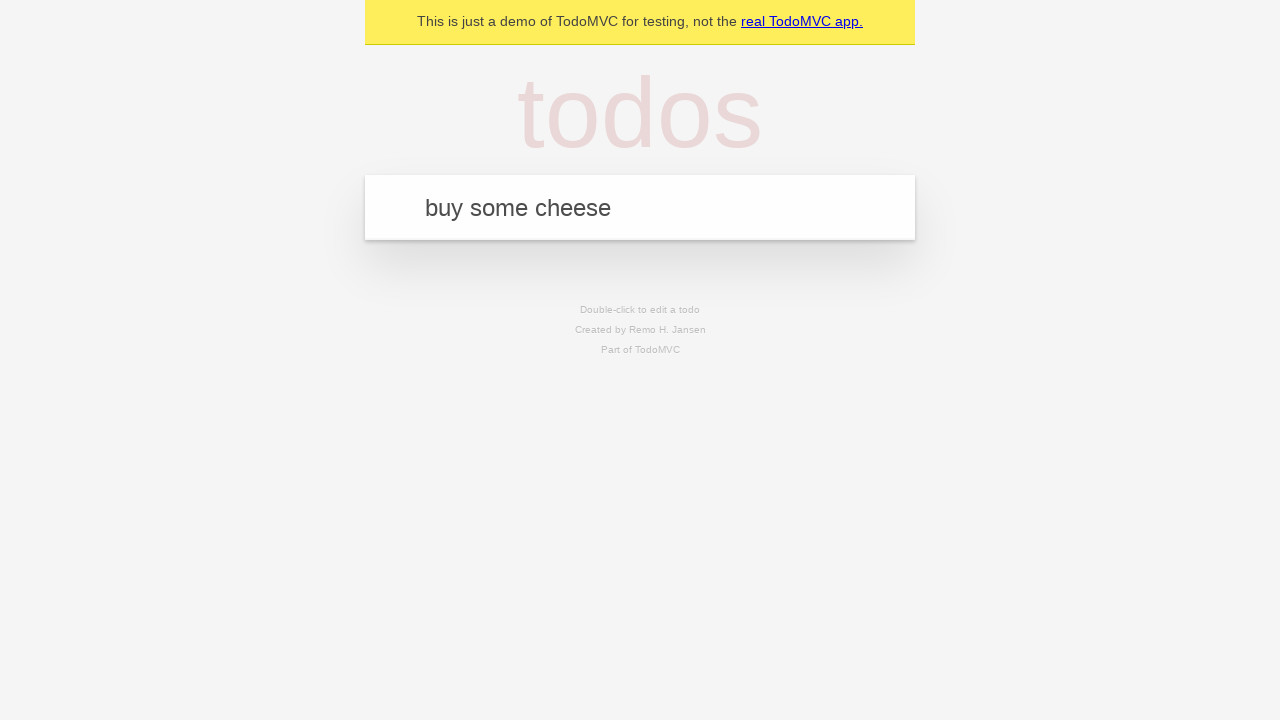

Pressed Enter to create first todo item on internal:attr=[placeholder="What needs to be done?"i]
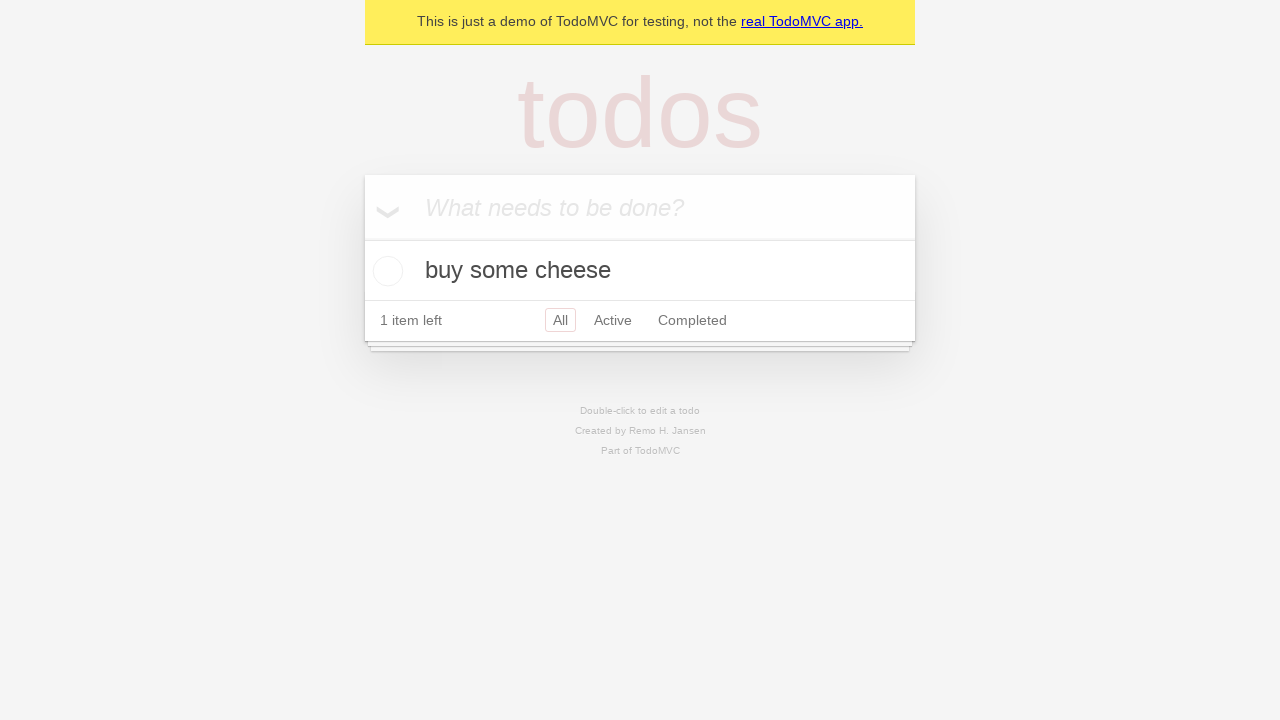

Filled todo input with 'feed the cat' on internal:attr=[placeholder="What needs to be done?"i]
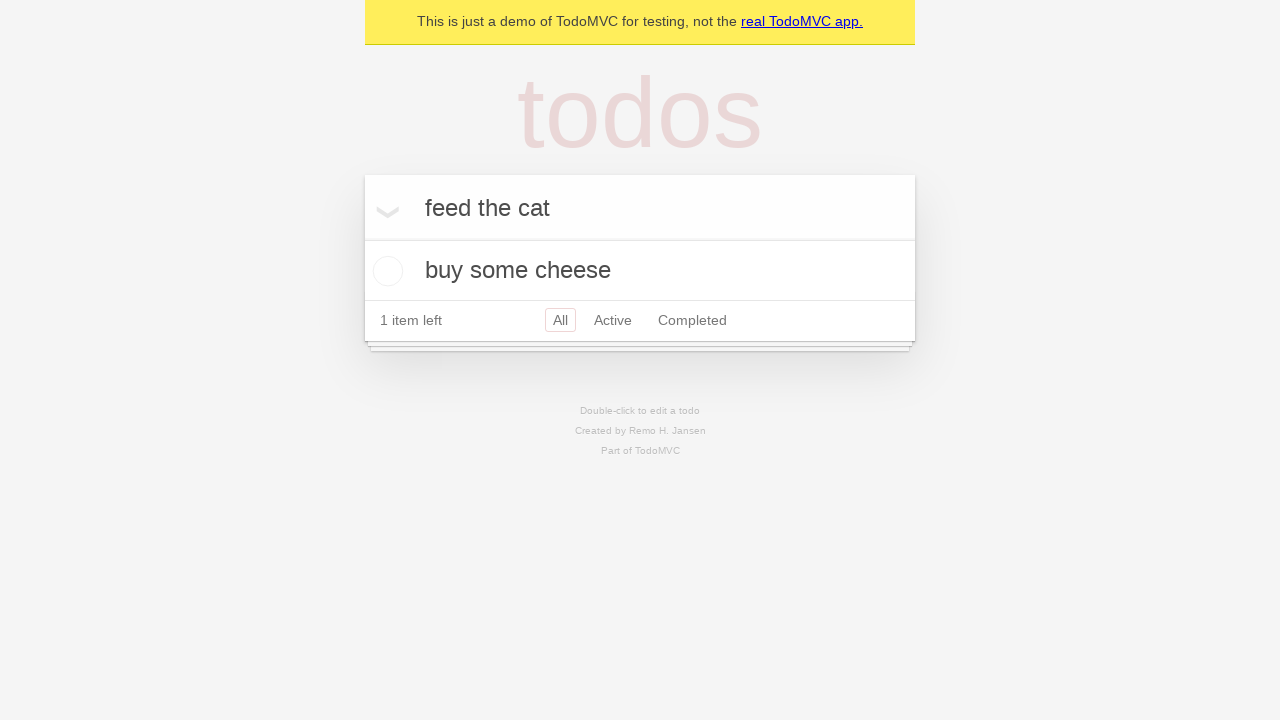

Pressed Enter to create second todo item on internal:attr=[placeholder="What needs to be done?"i]
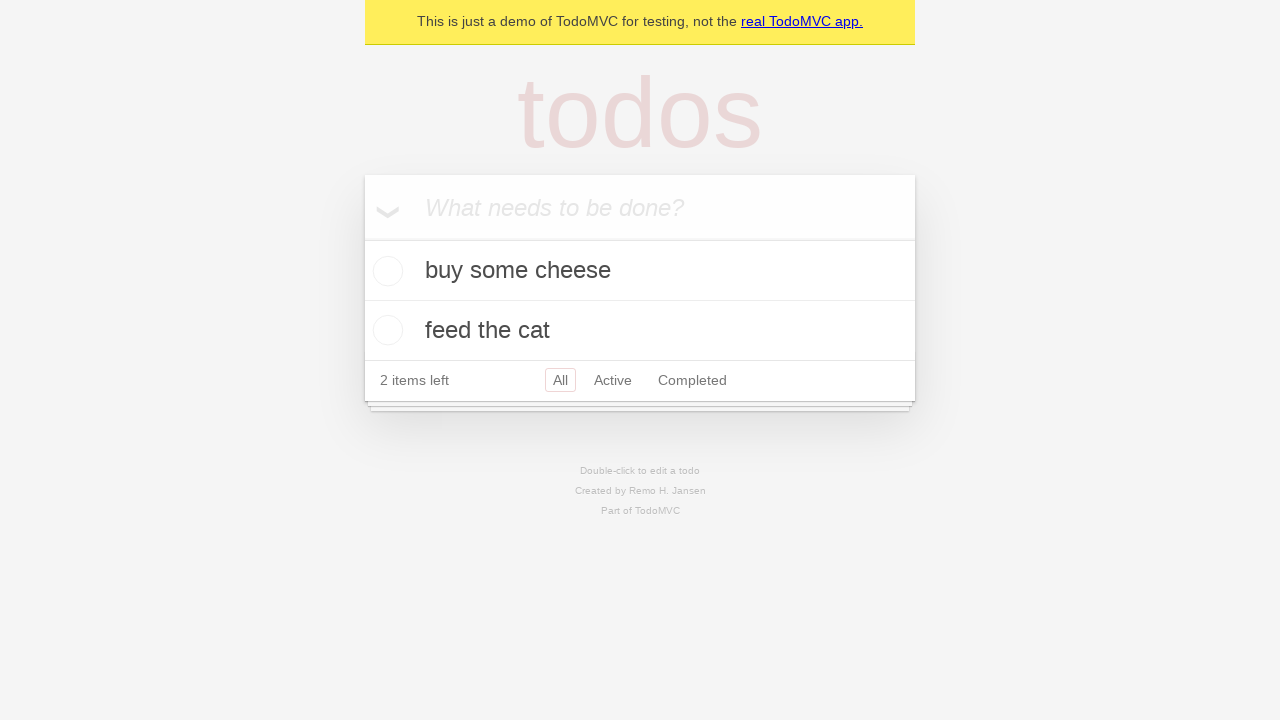

Filled todo input with 'book a doctors appointment' on internal:attr=[placeholder="What needs to be done?"i]
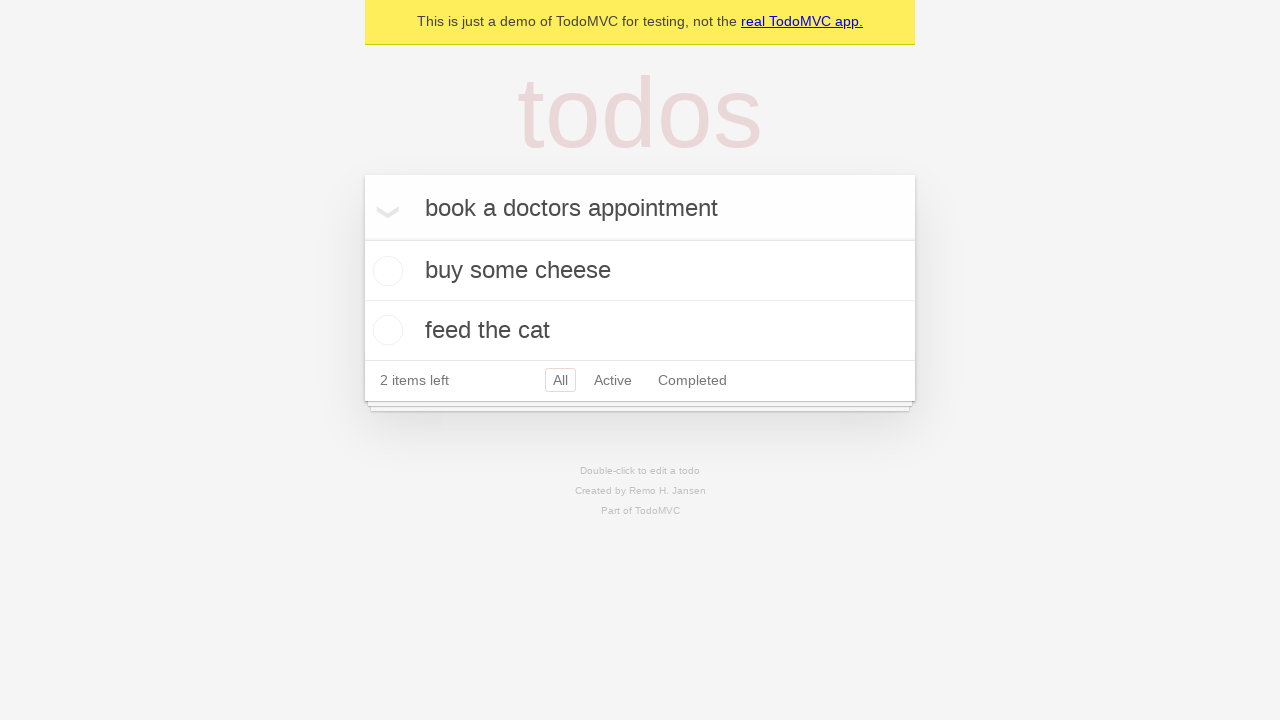

Pressed Enter to create third todo item on internal:attr=[placeholder="What needs to be done?"i]
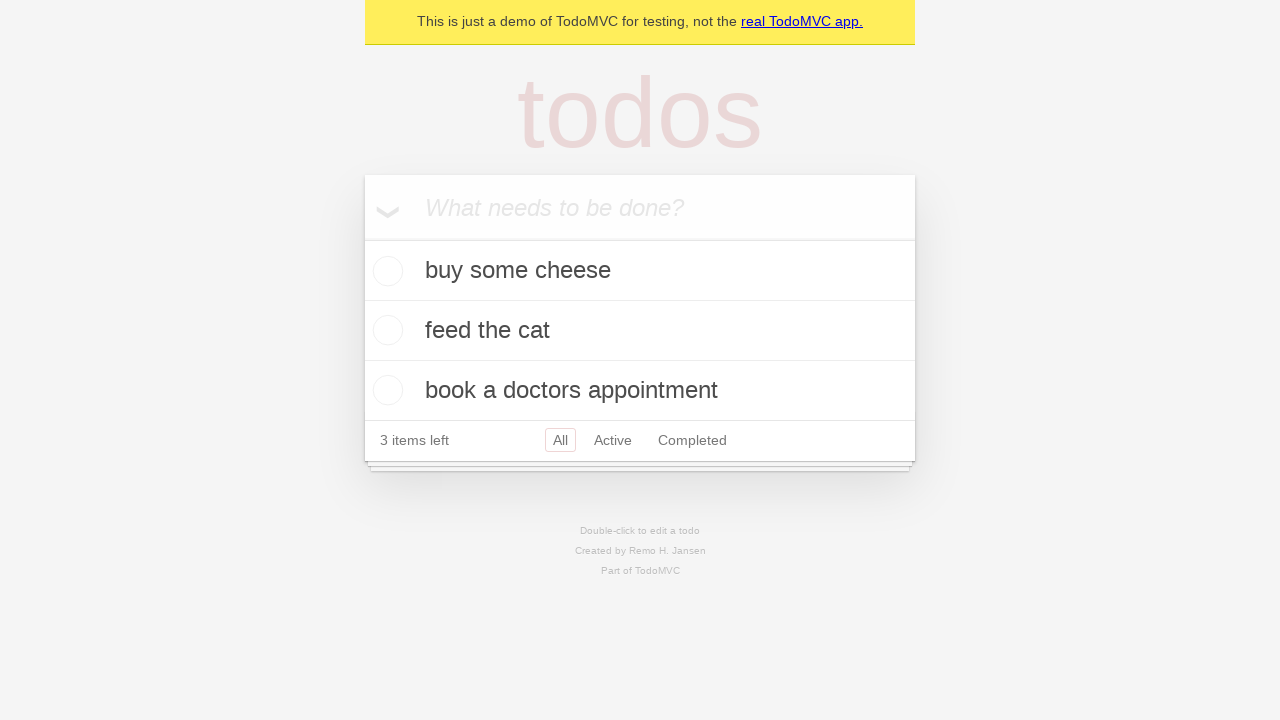

Checked the second todo item to mark it as completed at (385, 330) on internal:testid=[data-testid="todo-item"s] >> nth=1 >> internal:role=checkbox
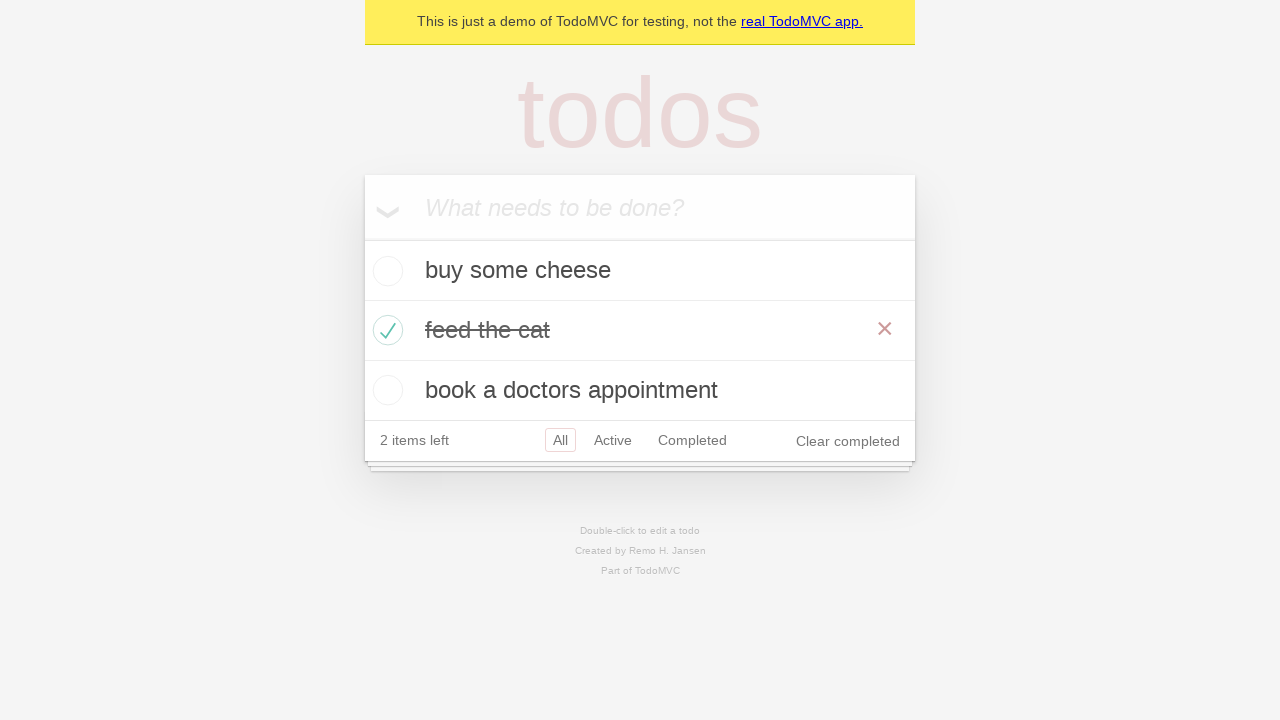

Clicked the Completed filter link to display only completed items at (692, 440) on internal:role=link[name="Completed"i]
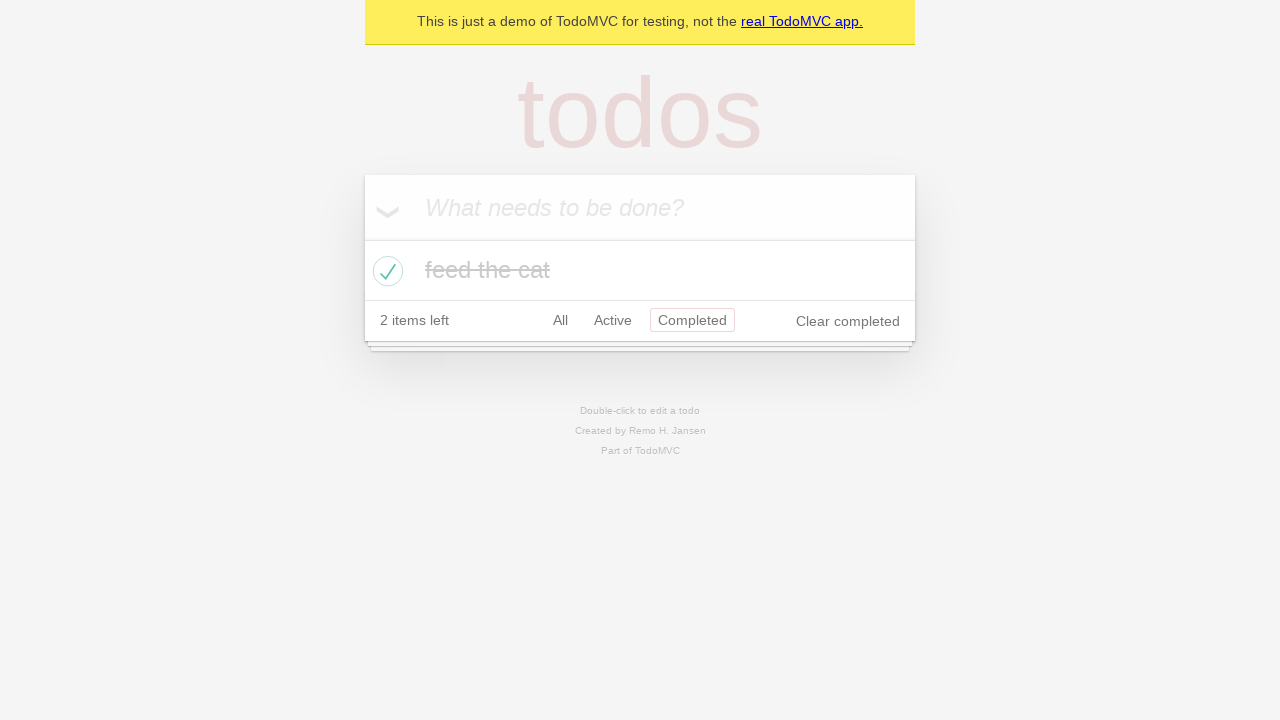

Waited for filtered todo items to be displayed
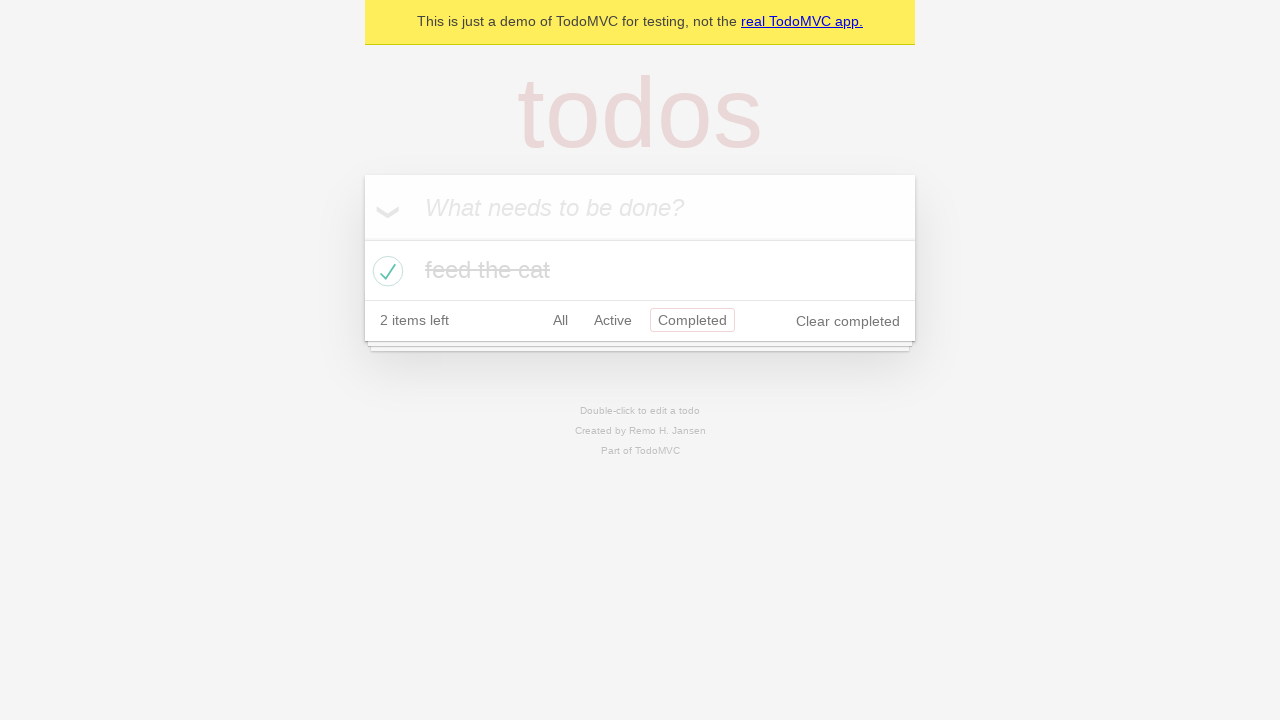

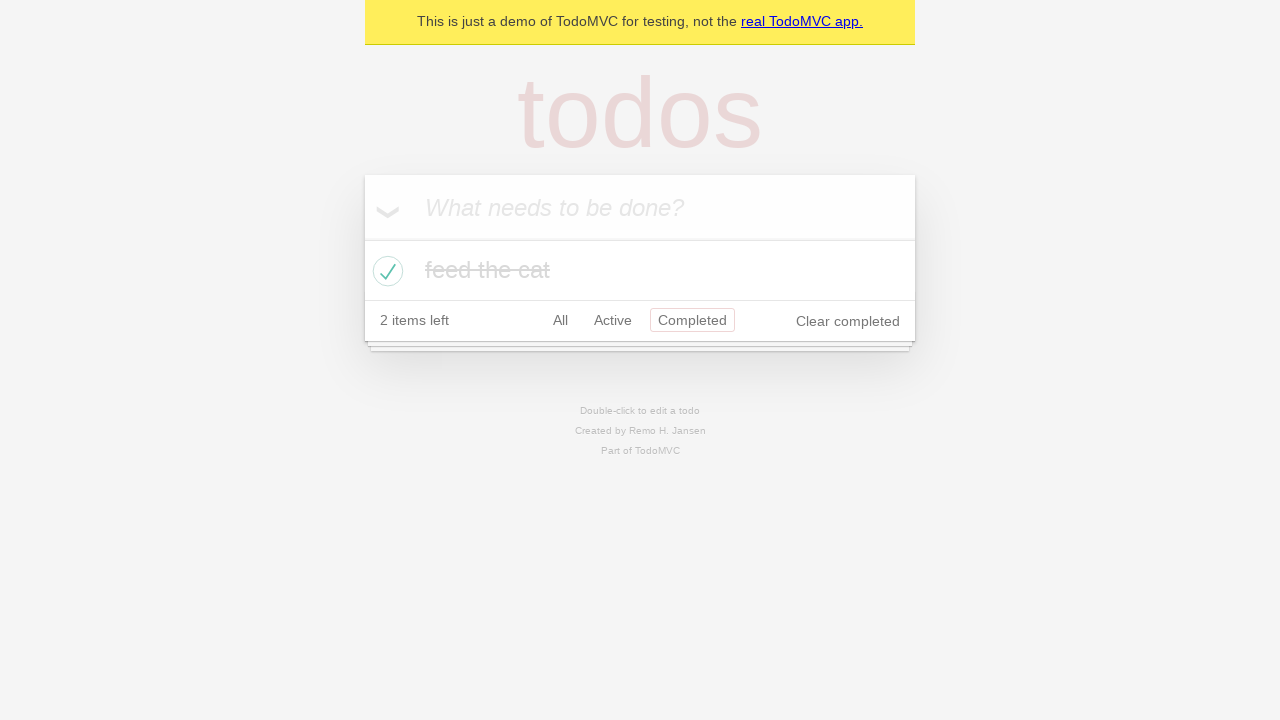